Navigates to the OrangeHRM demo site login page and verifies that the page title is "OrangeHRM"

Starting URL: https://opensource-demo.orangehrmlive.com/web/index.php/auth/login

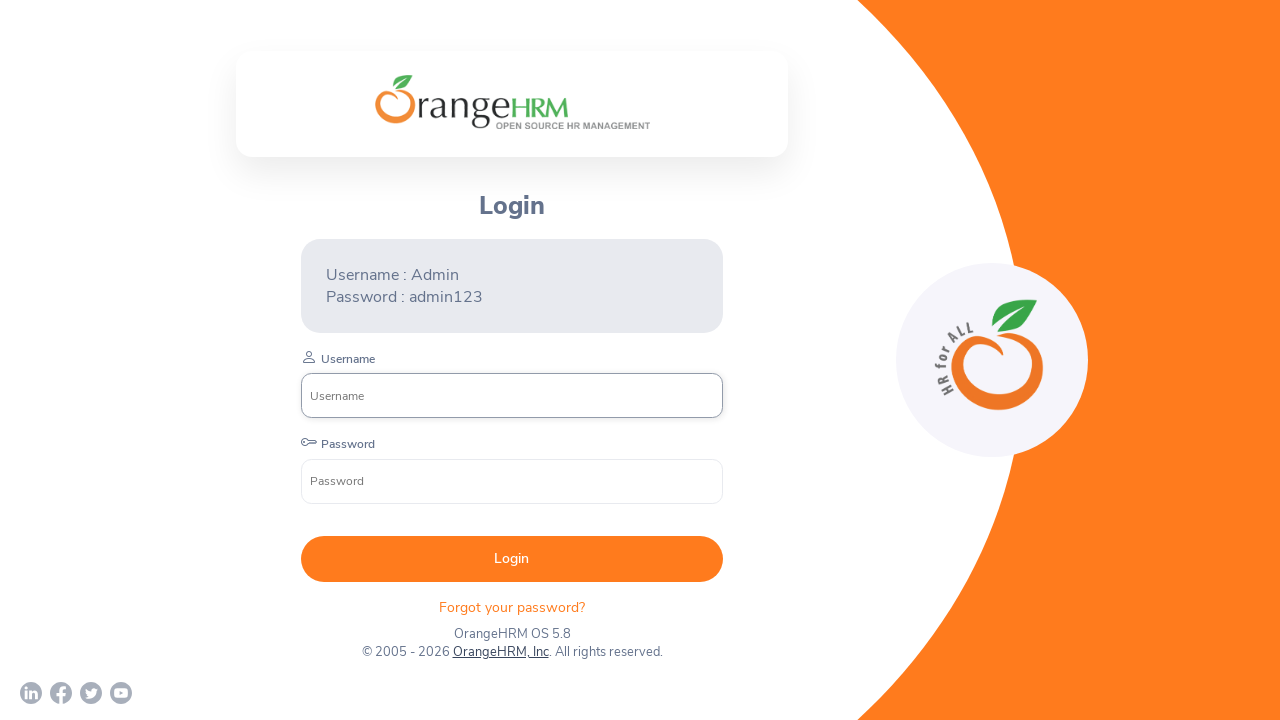

Waited for page to load (domcontentloaded)
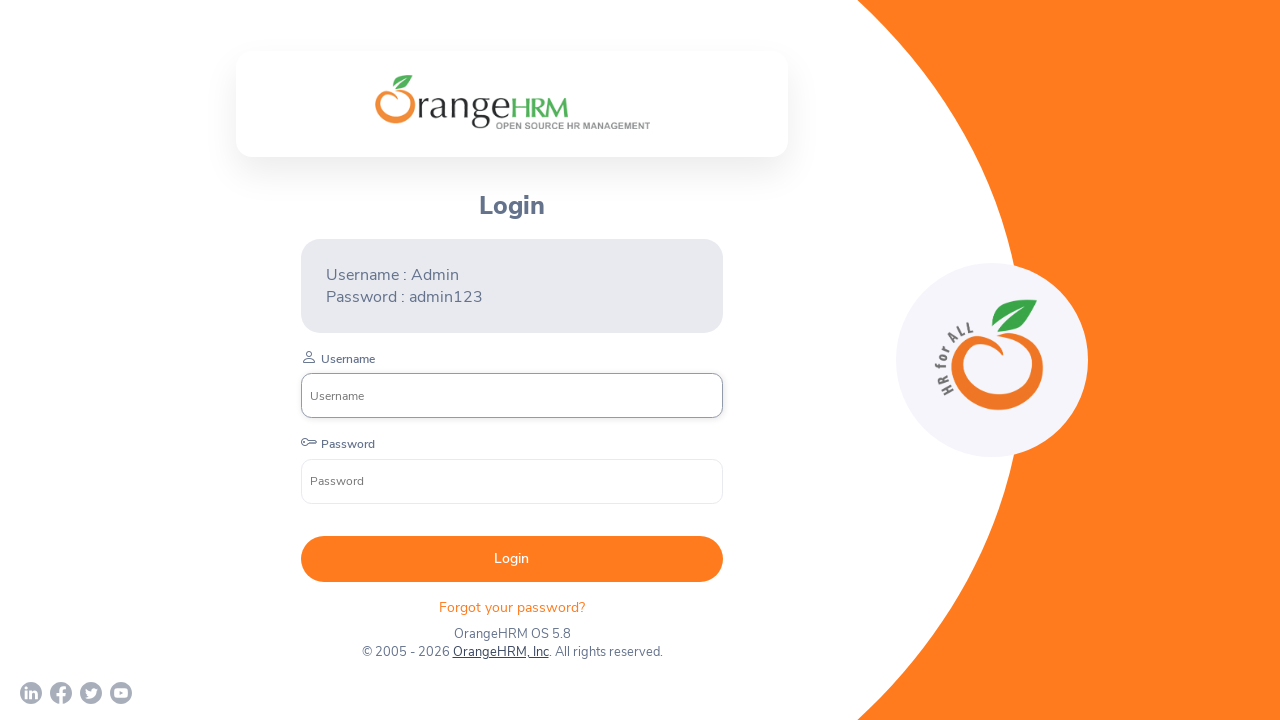

Retrieved page title
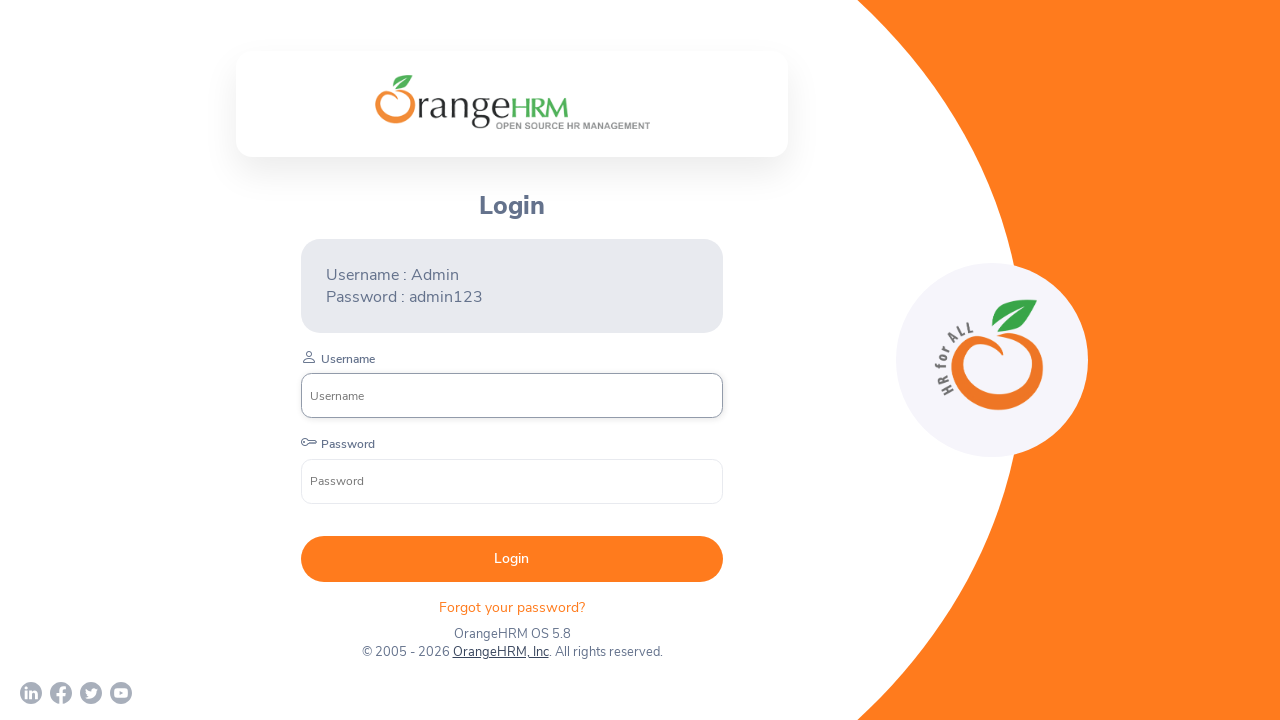

Verified page title is 'OrangeHRM'
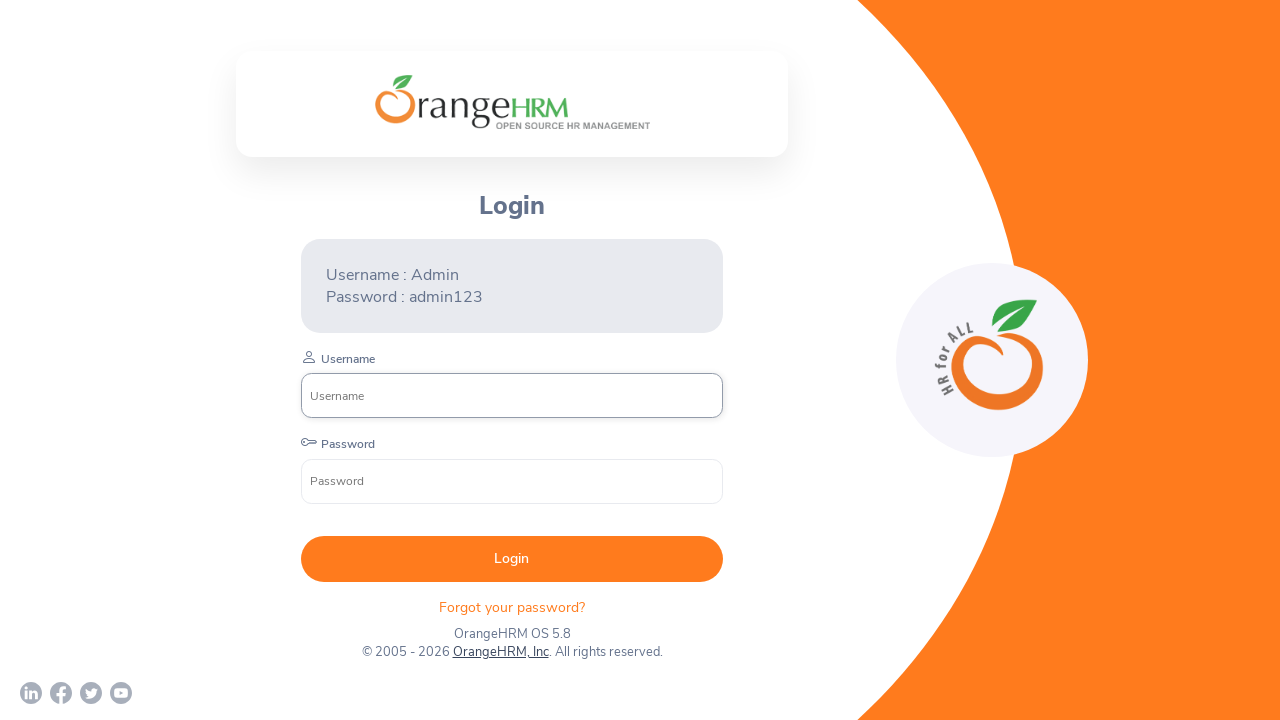

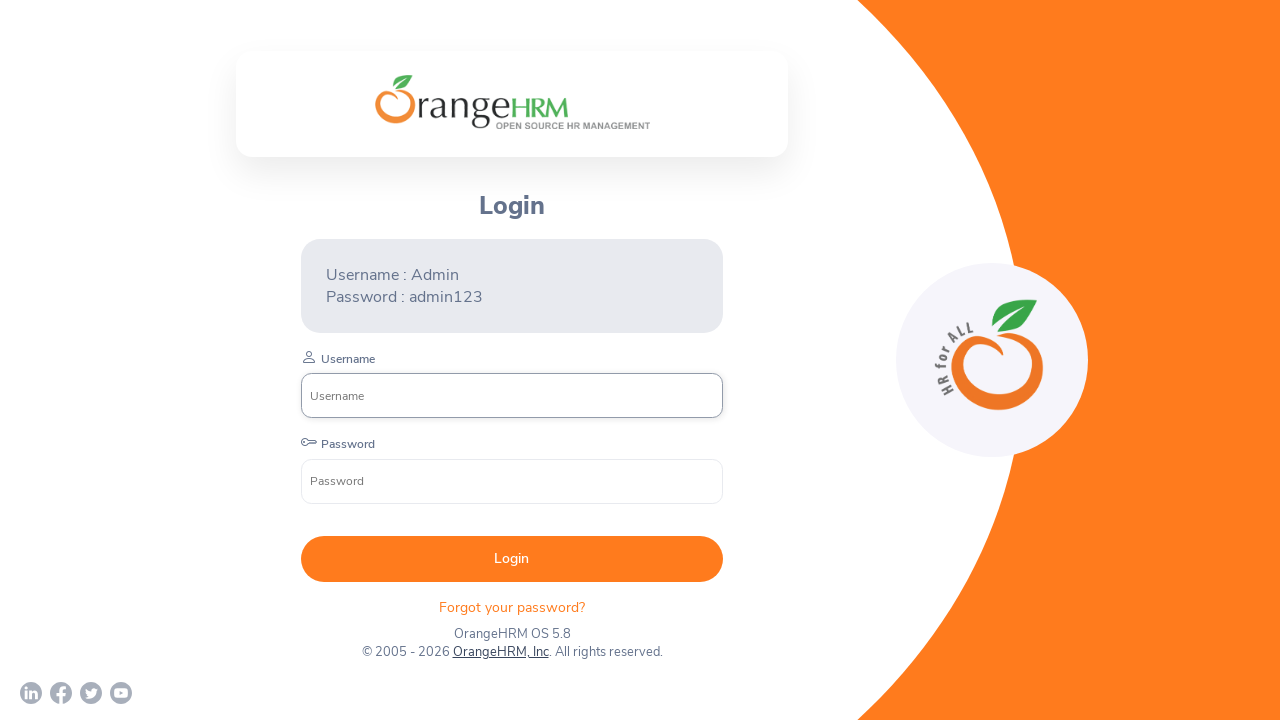